Opens the Reclame Aqui website (a Brazilian consumer complaints platform) and waits for the page to load

Starting URL: https://www.reclameaqui.com.br

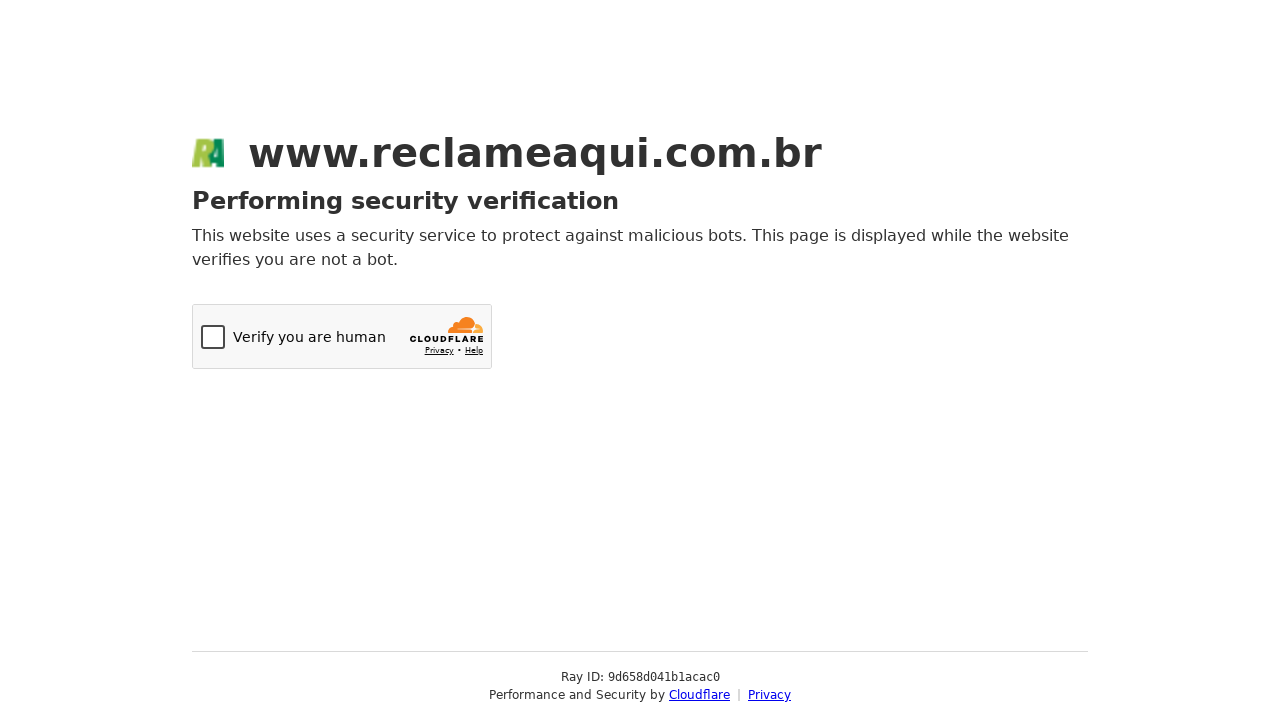

Navigated to Reclame Aqui website
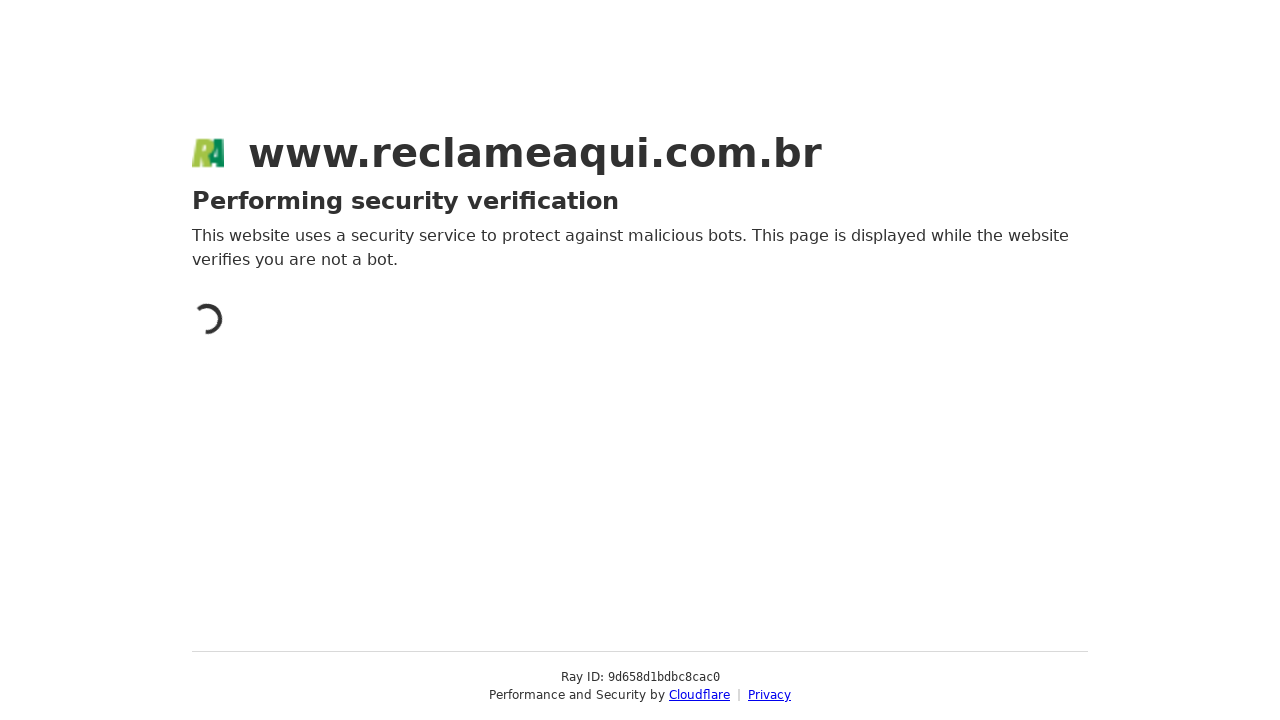

Page DOM content fully loaded
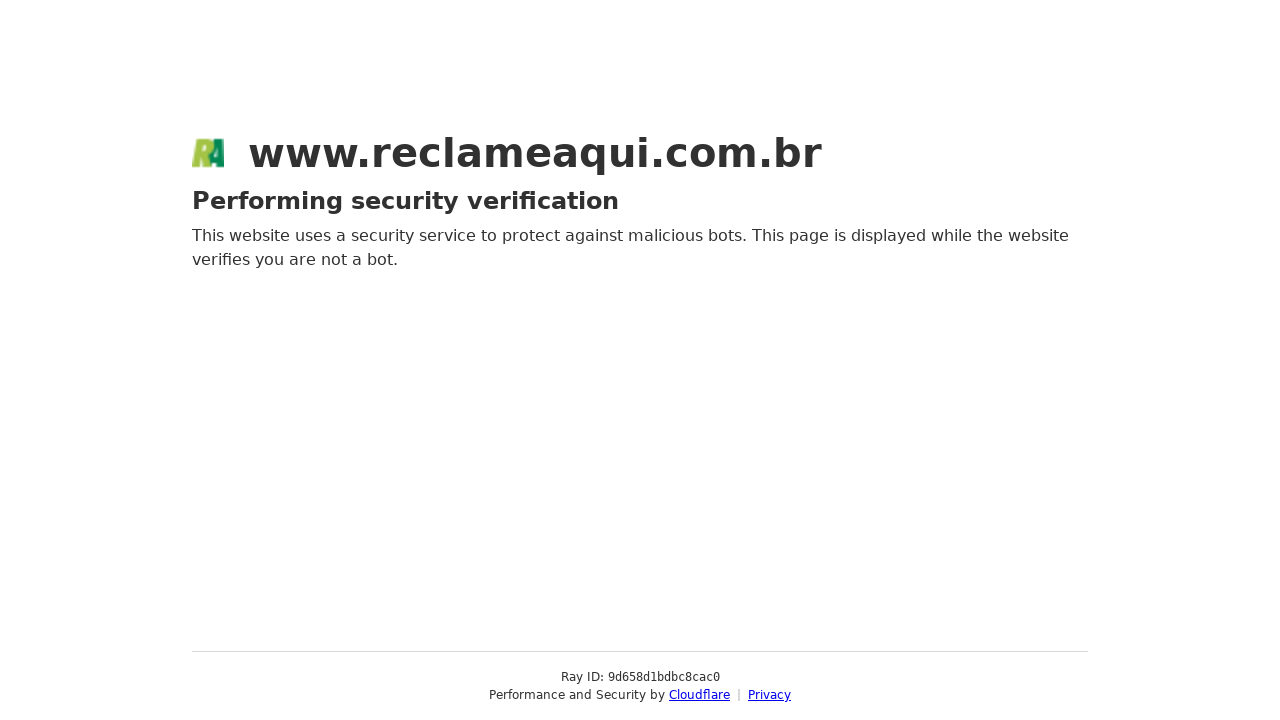

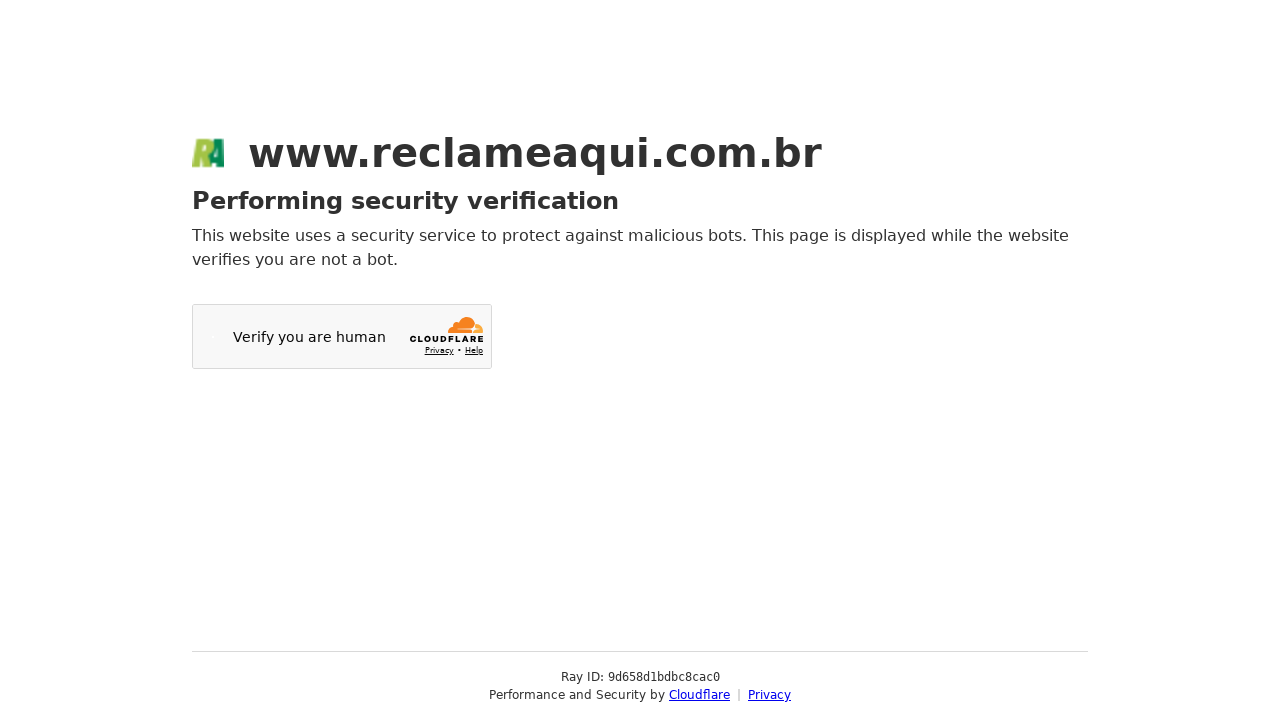